Tests navigation on Guru99 website by clicking on the 'Big Data' menu item in the primary navigation menu

Starting URL: https://www.guru99.com/

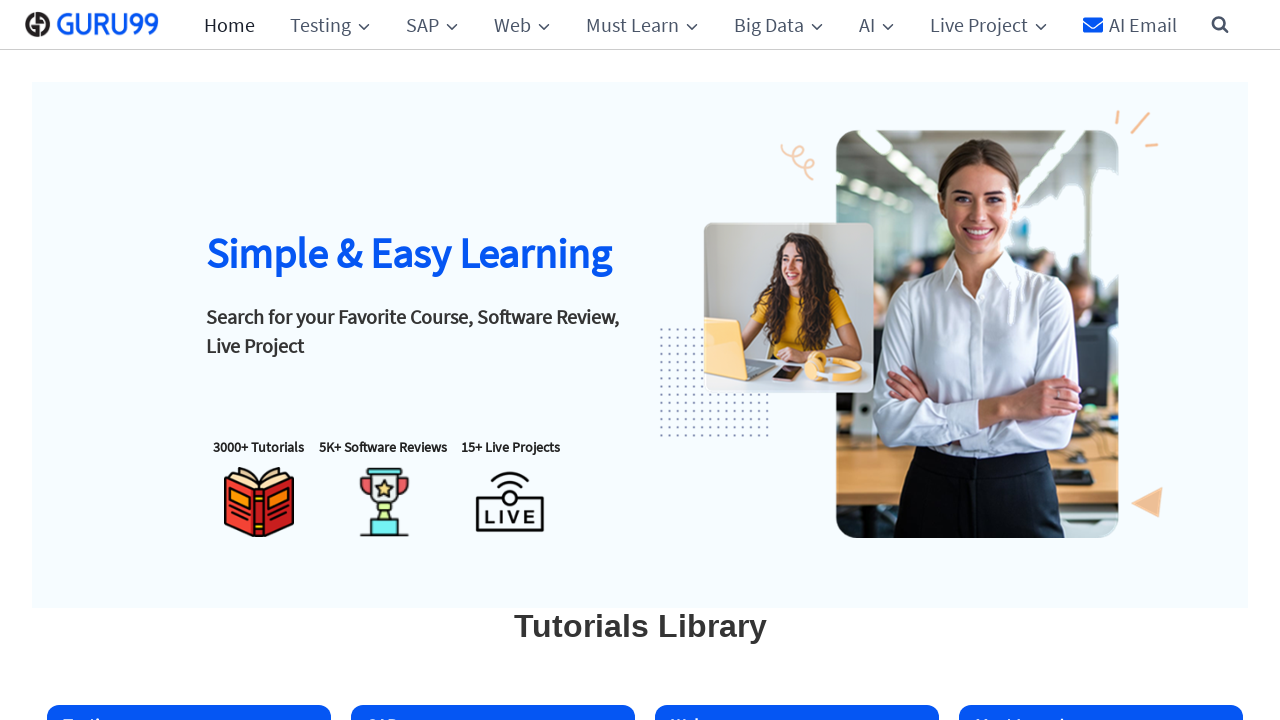

Waited for Big Data menu item to be visible in primary navigation
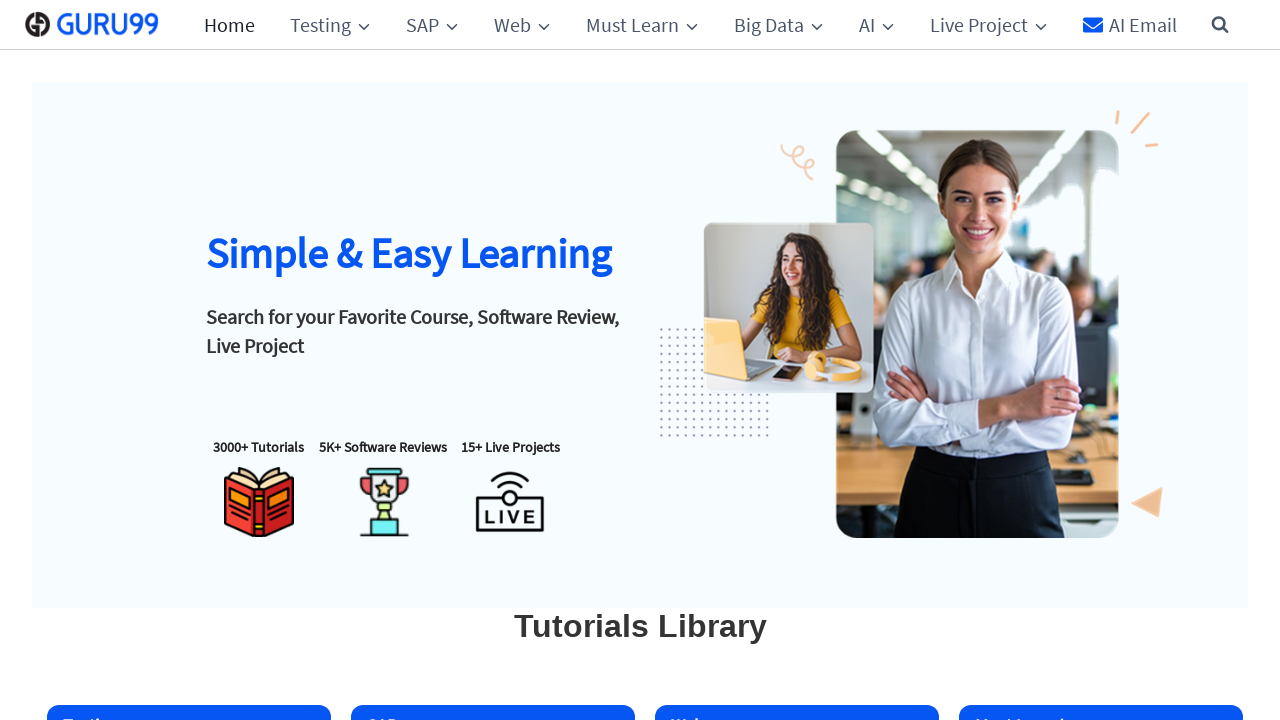

Clicked on Big Data menu item in primary navigation at (779, 24) on xpath=//ul[@id='primary-menu']//span[text()='Big Data']
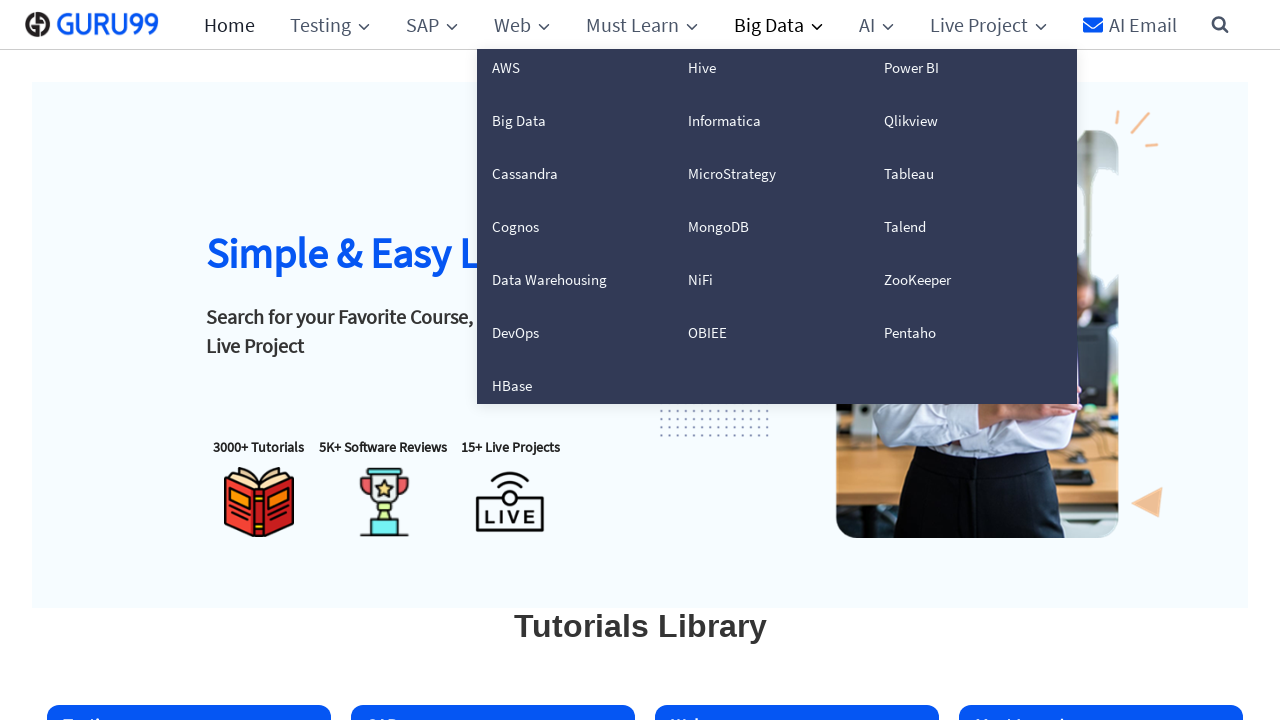

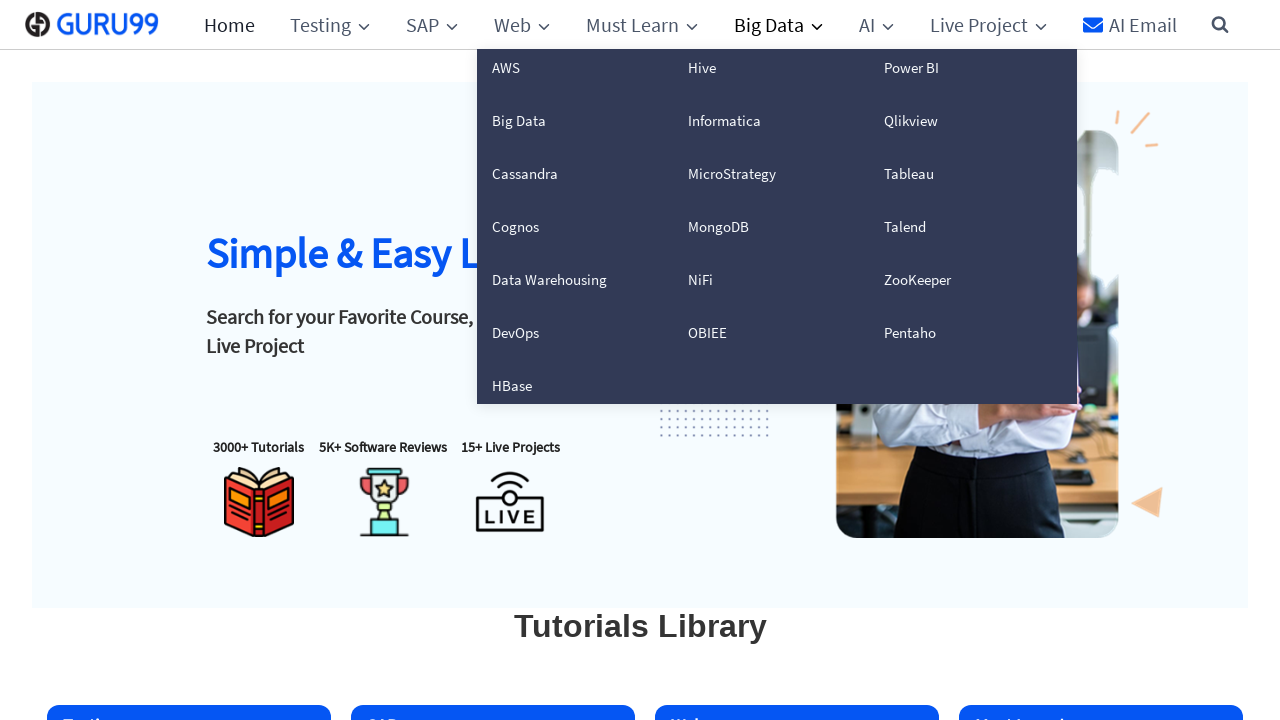